Tests drag and drop functionality by dragging multiple photo elements to a trash container

Starting URL: http://jqueryui.com/resources/demos/droppable/photo-manager.html

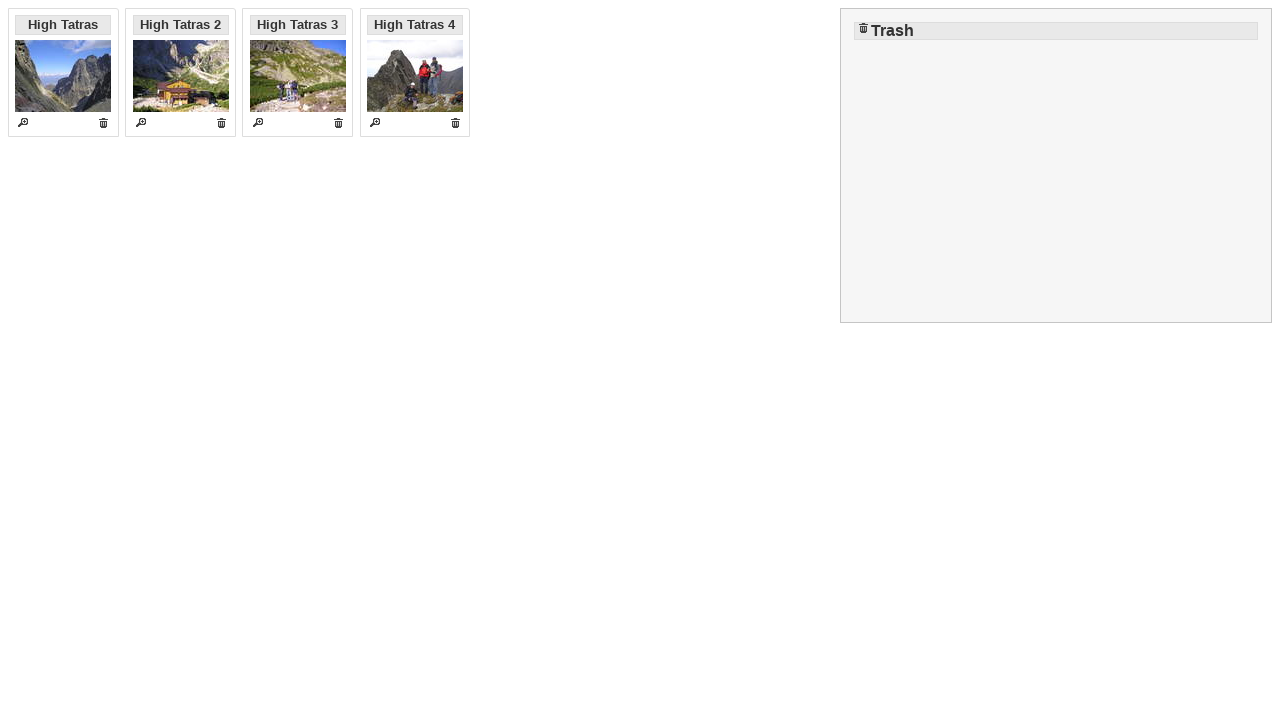

Dragged 'The peaks of High Tatras' photo to trash at (1056, 166)
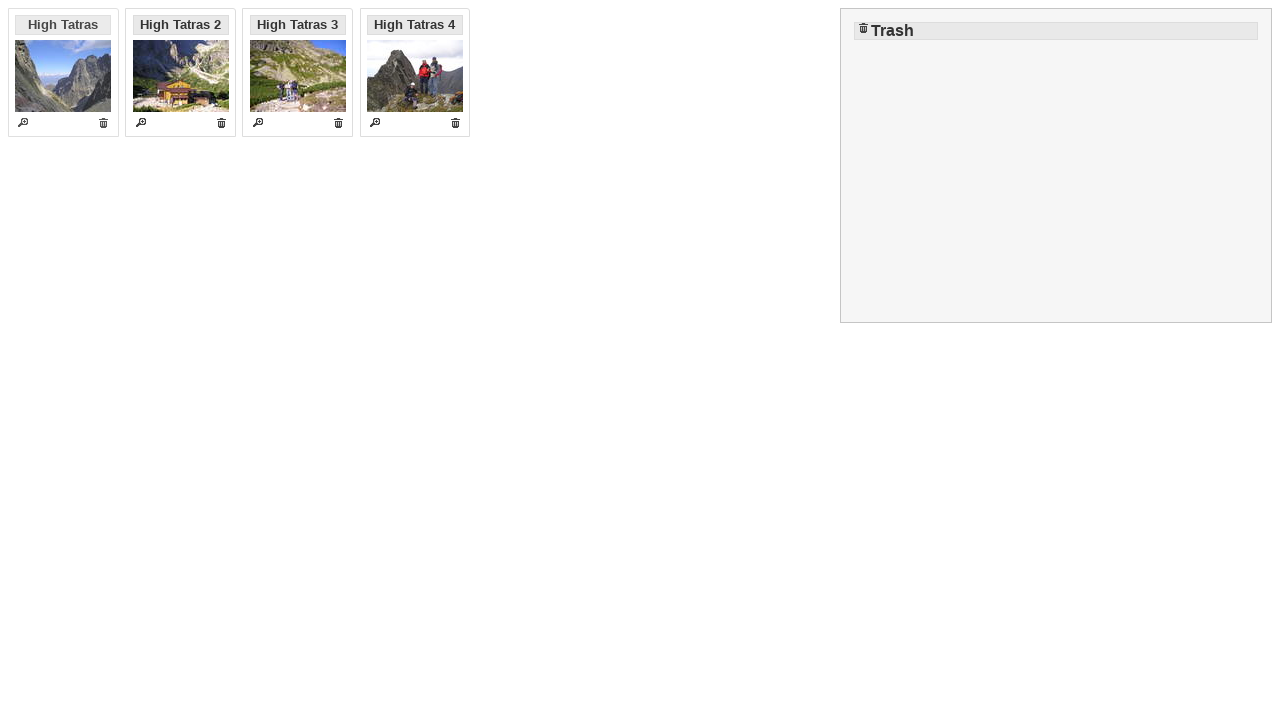

Dragged 'The chalet at the Green mountain lake' photo to trash at (1056, 166)
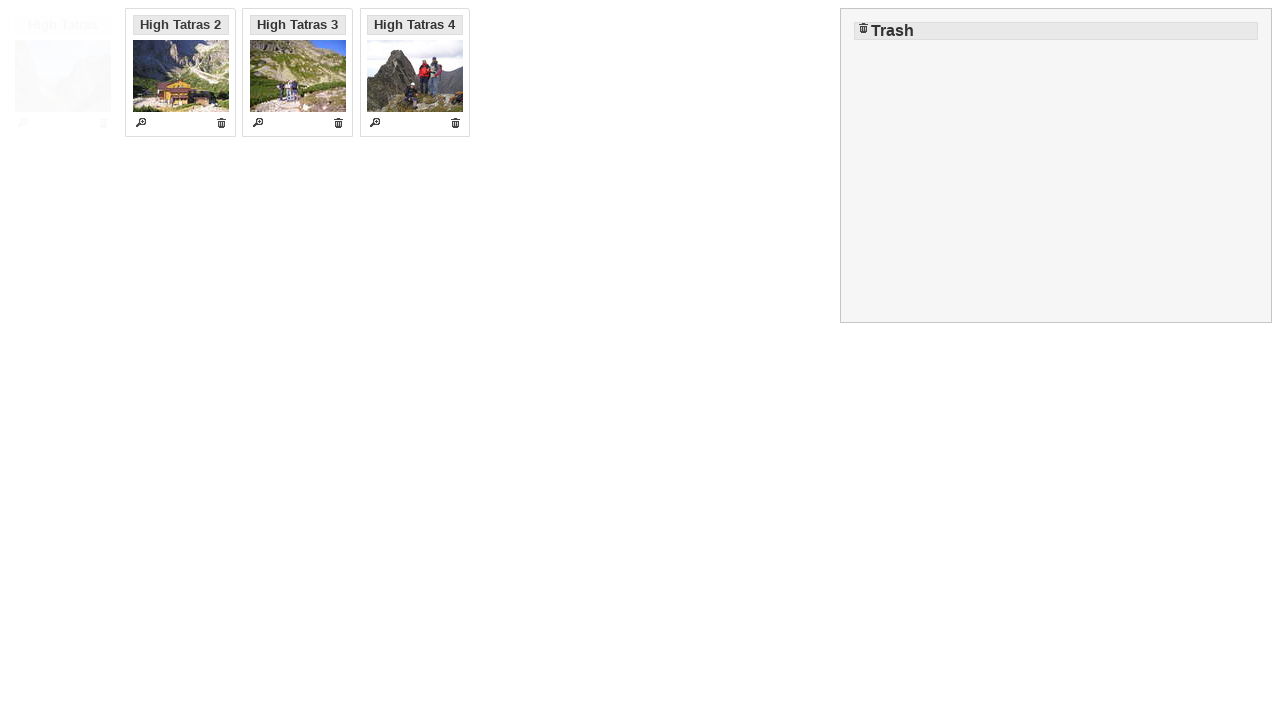

Dragged 'Planning the ascent' photo to trash at (1056, 166)
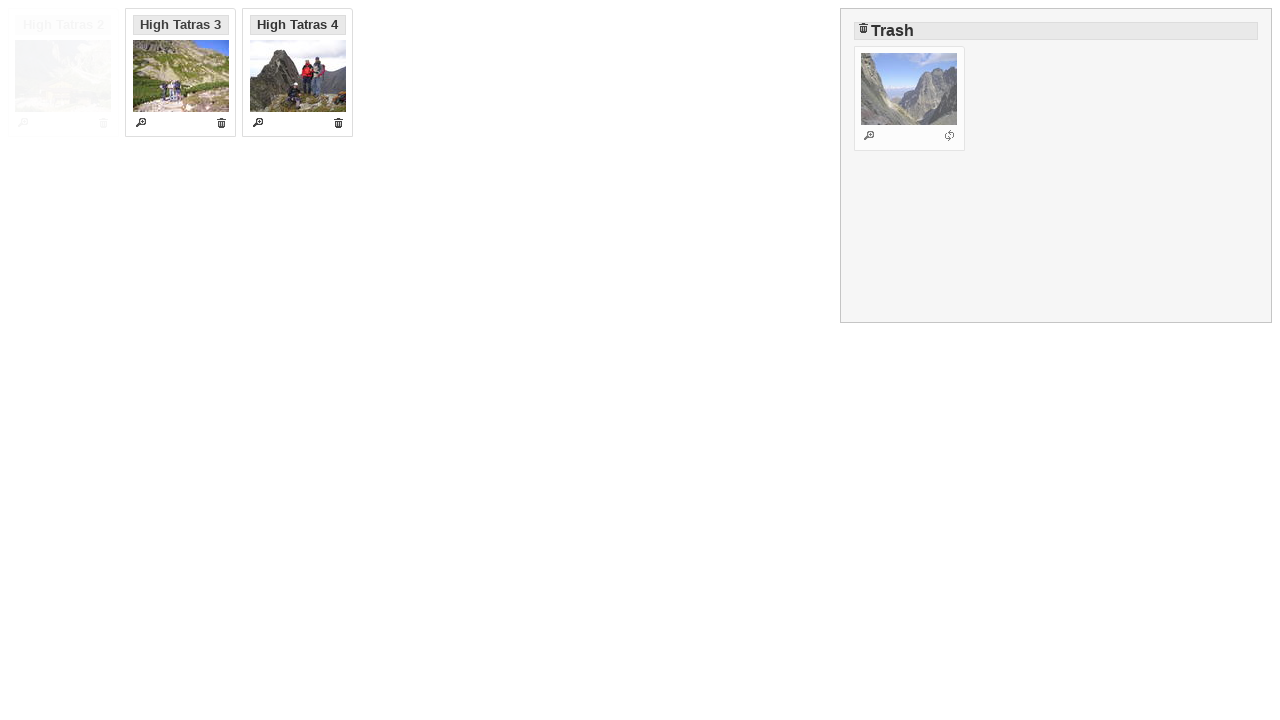

Dragged 'On top of Kozi kopka' photo to trash at (1056, 166)
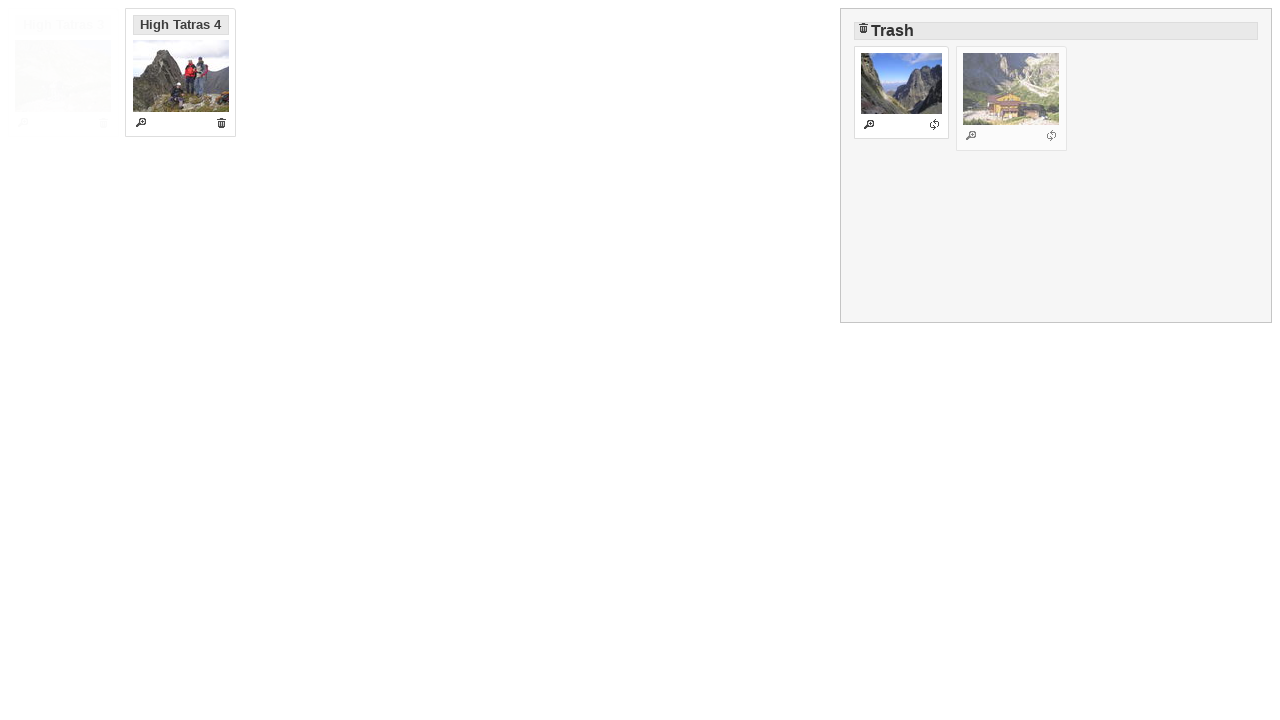

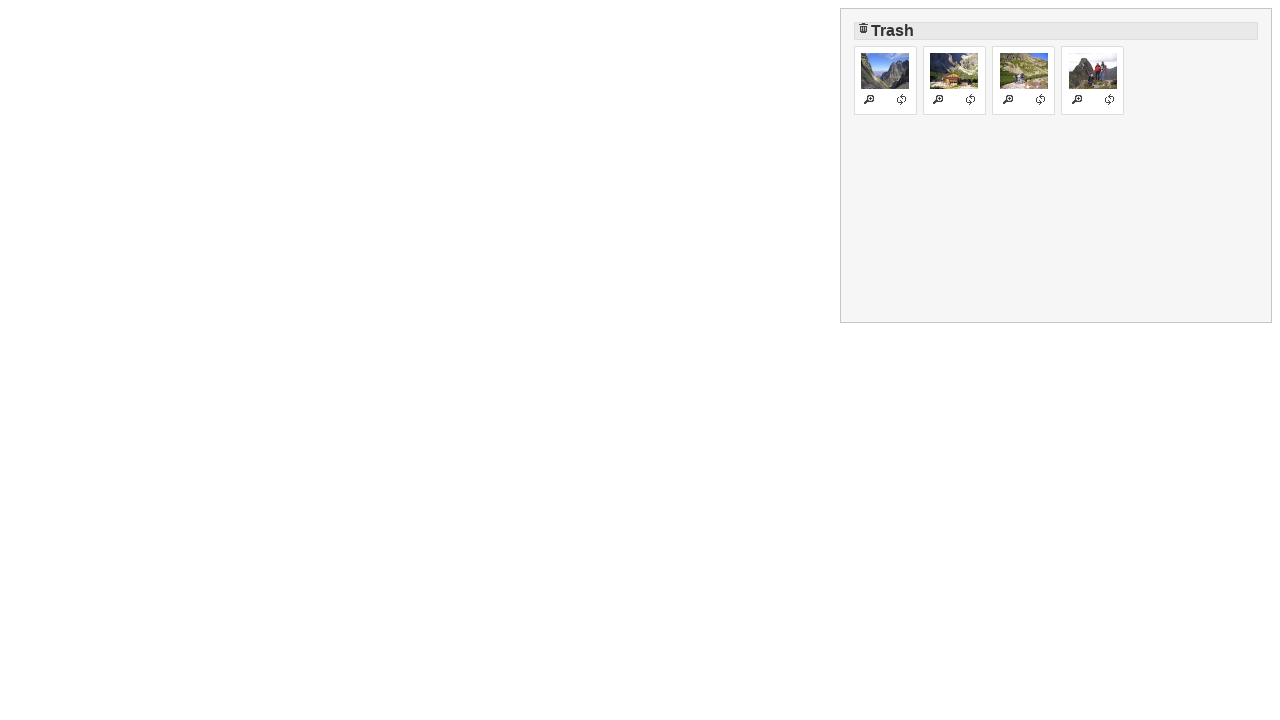